Clicks and holds on the first selectable element in a jQuery UI grid

Starting URL: https://jqueryui.com/resources/demos/selectable/display-grid.html

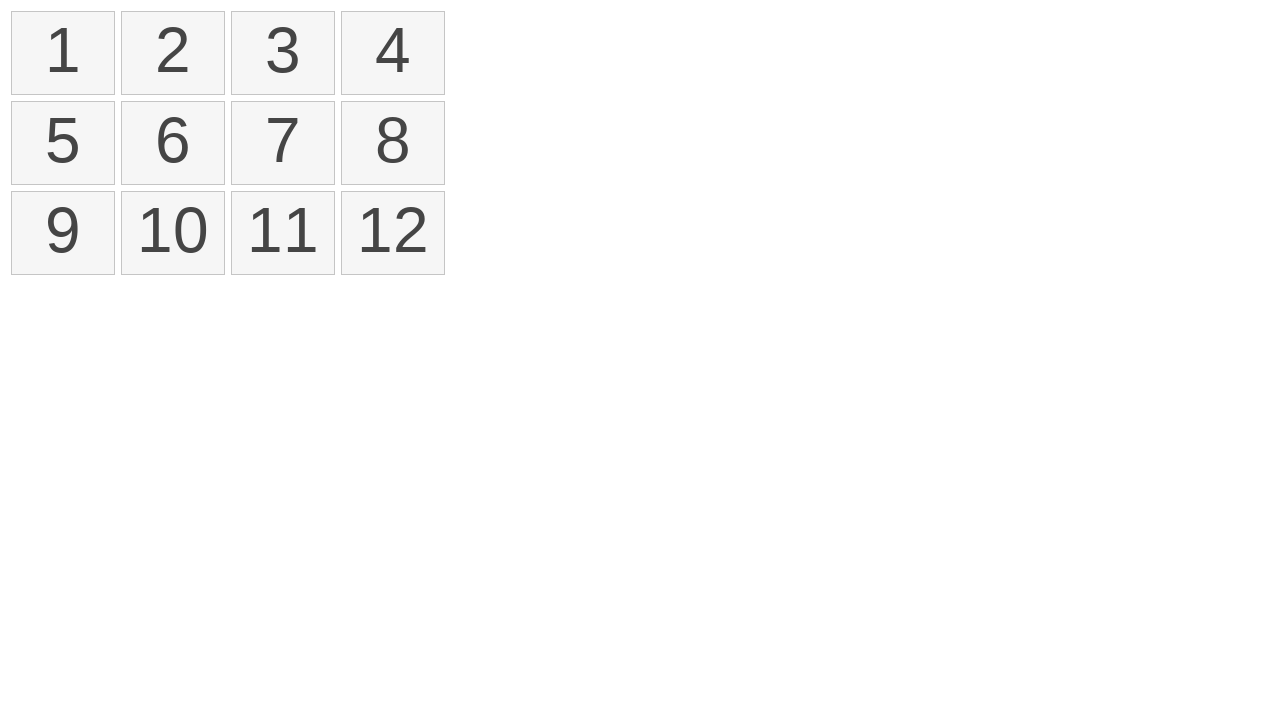

Navigated to jQuery UI selectable grid demo page
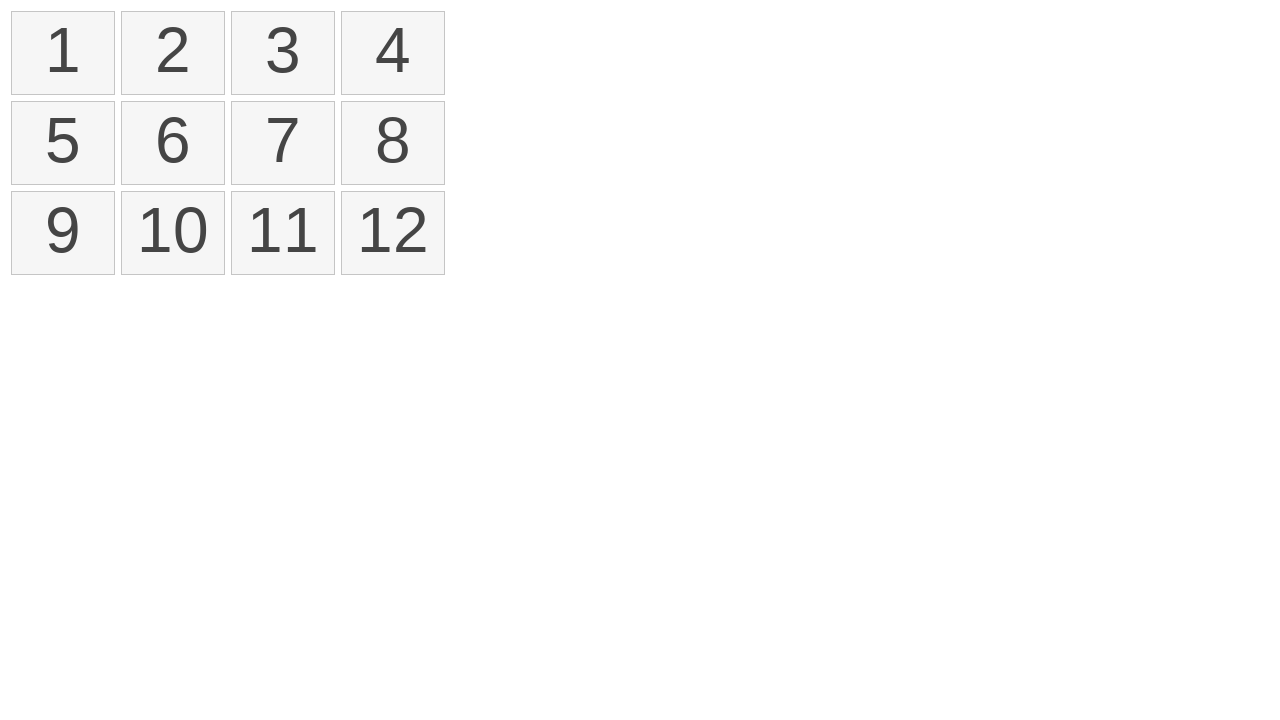

Located all selectable elements in the grid
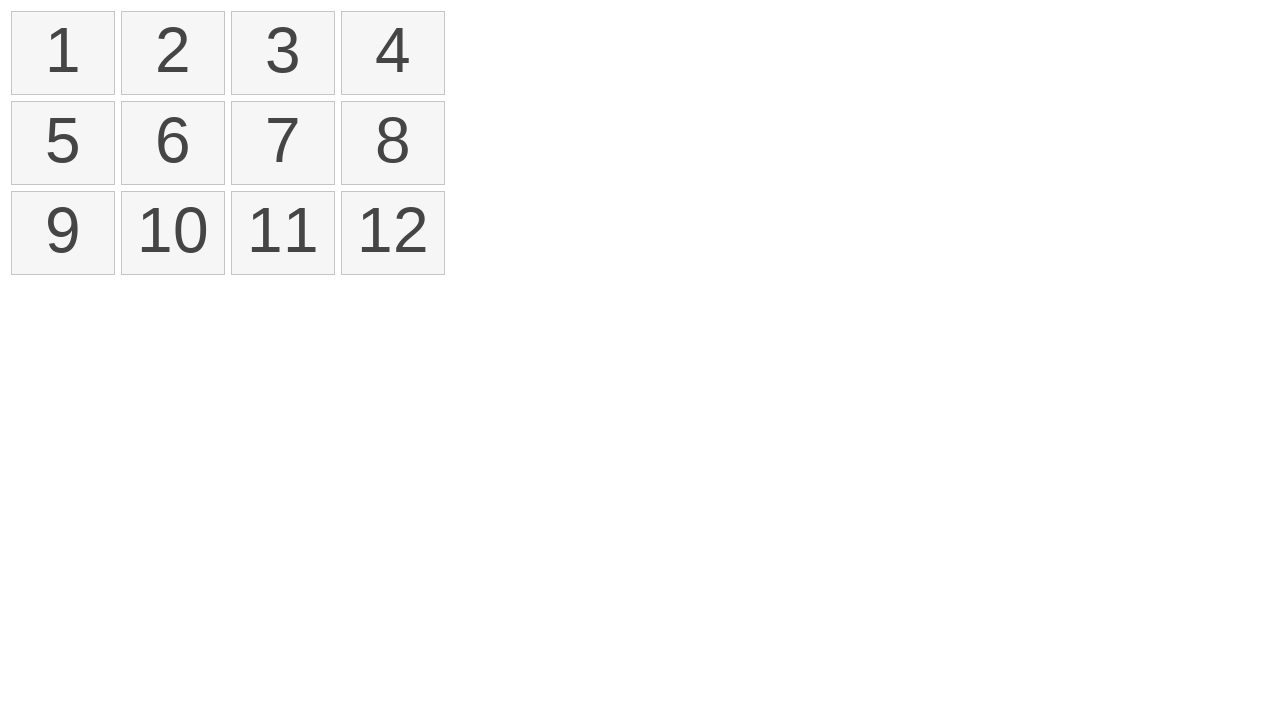

Clicked and held the first selectable element in the grid for 1 second at (63, 53) on xpath=//li[@class='ui-state-default ui-selectee'] >> nth=0
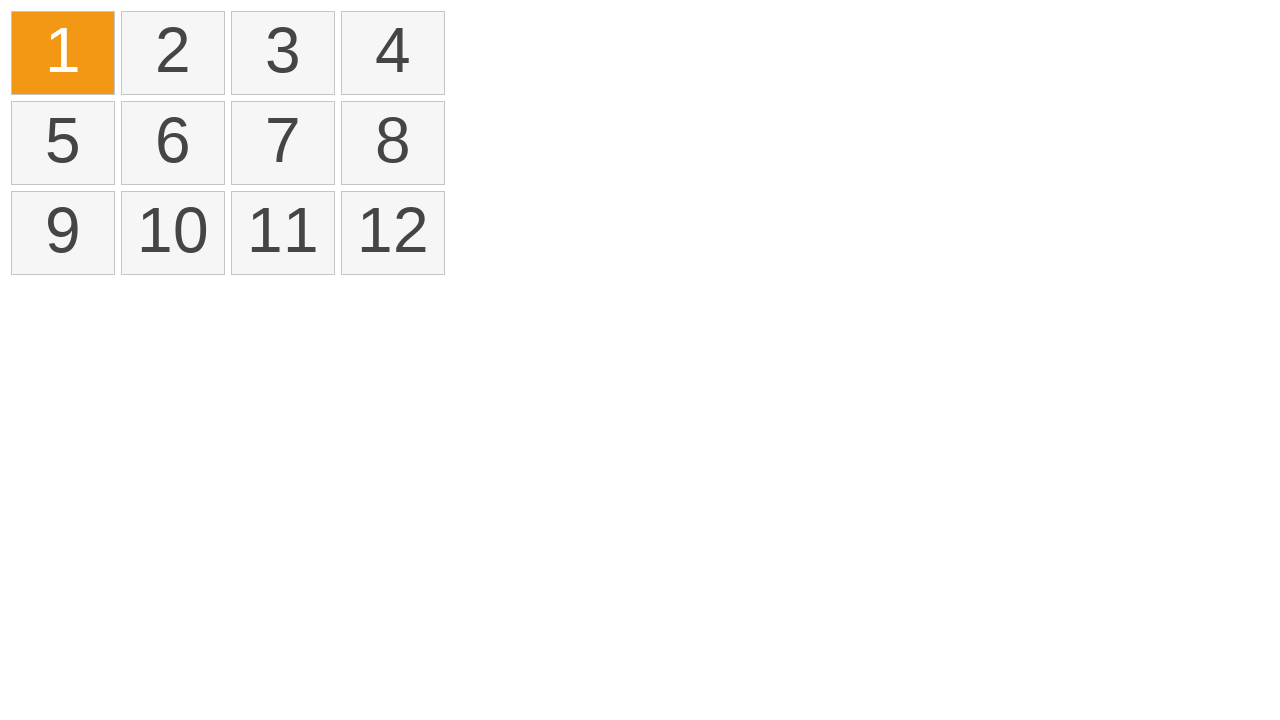

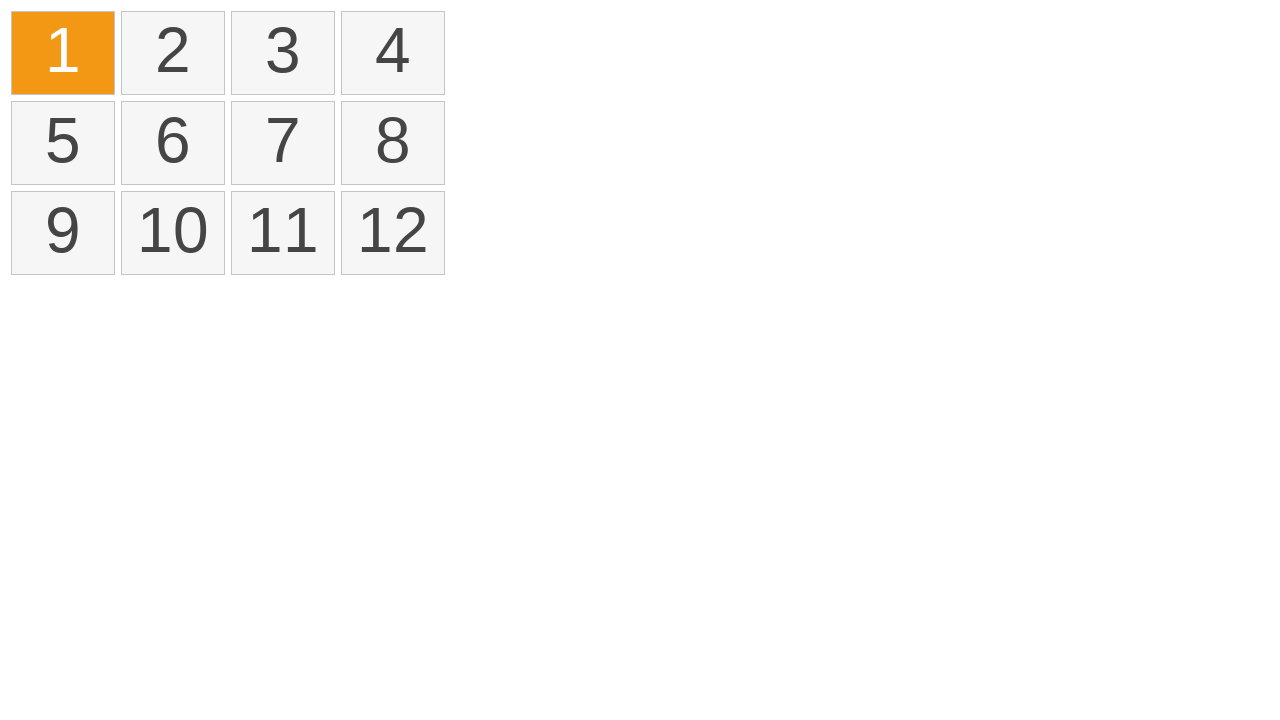